Tests sending a TAB key press using keyboard actions (without targeting a specific element) and verifies the page displays the correct key that was pressed.

Starting URL: http://the-internet.herokuapp.com/key_presses

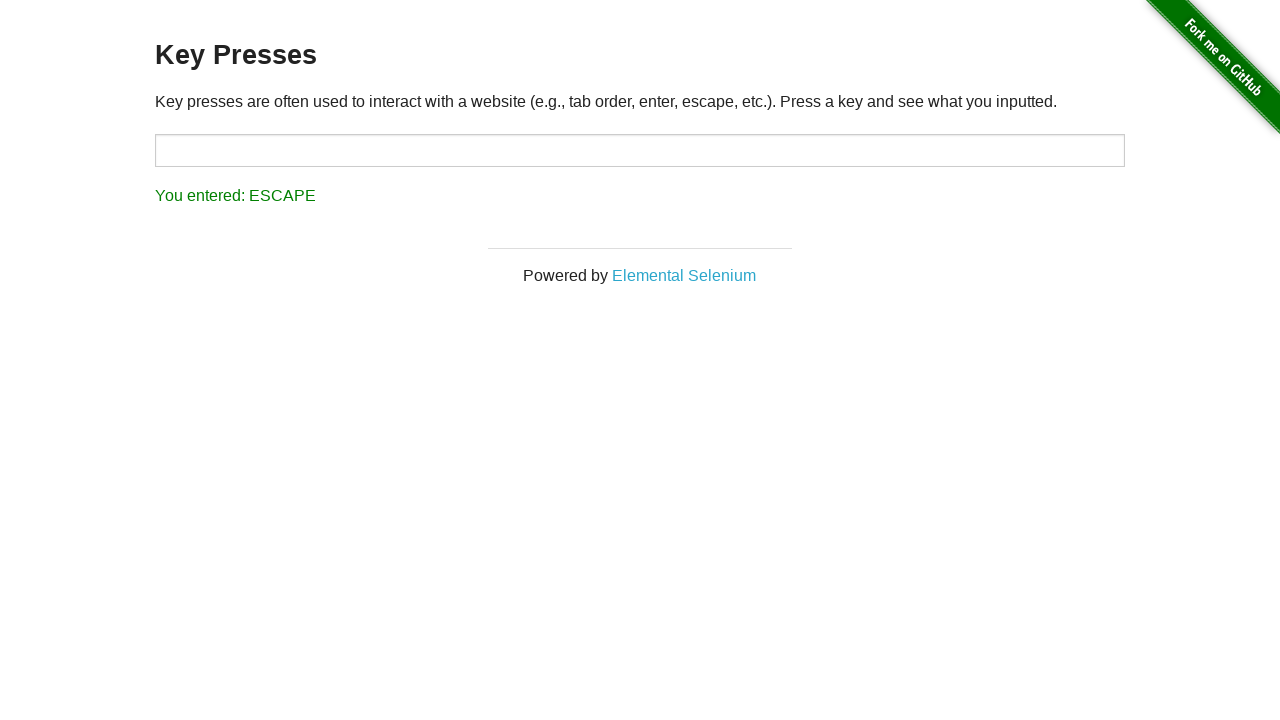

Pressed TAB key via keyboard actions
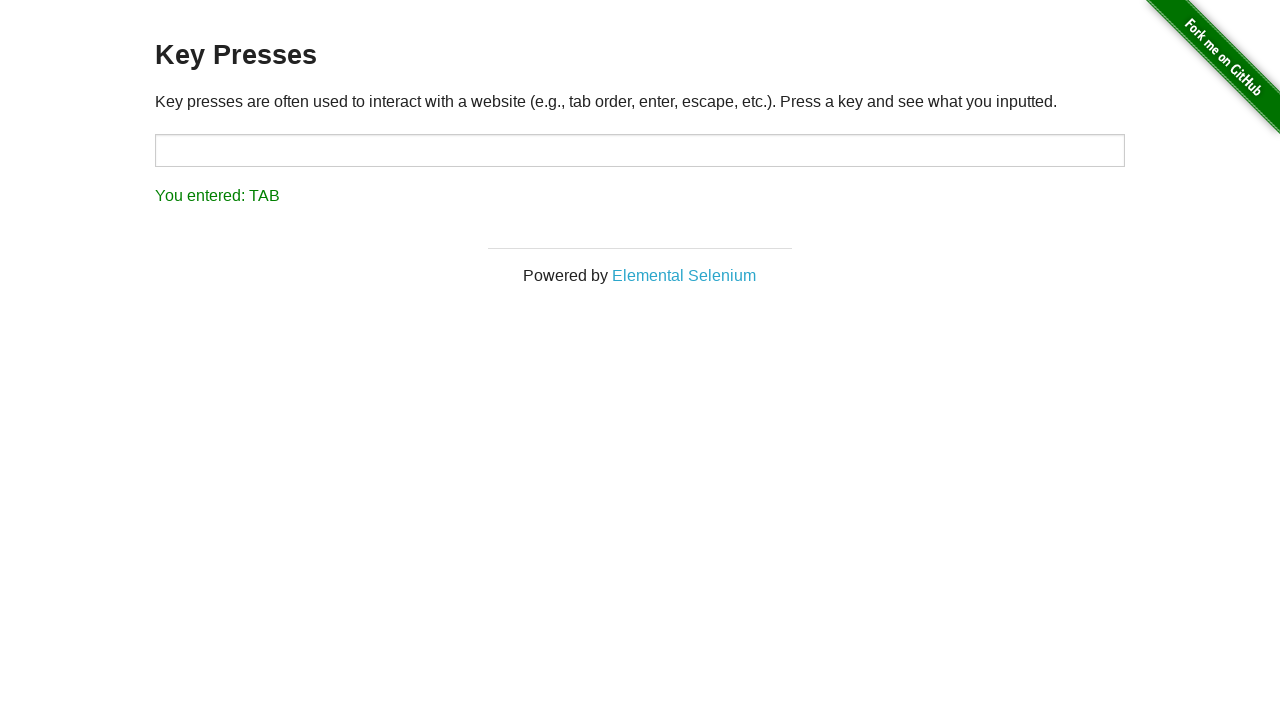

Result element loaded on page
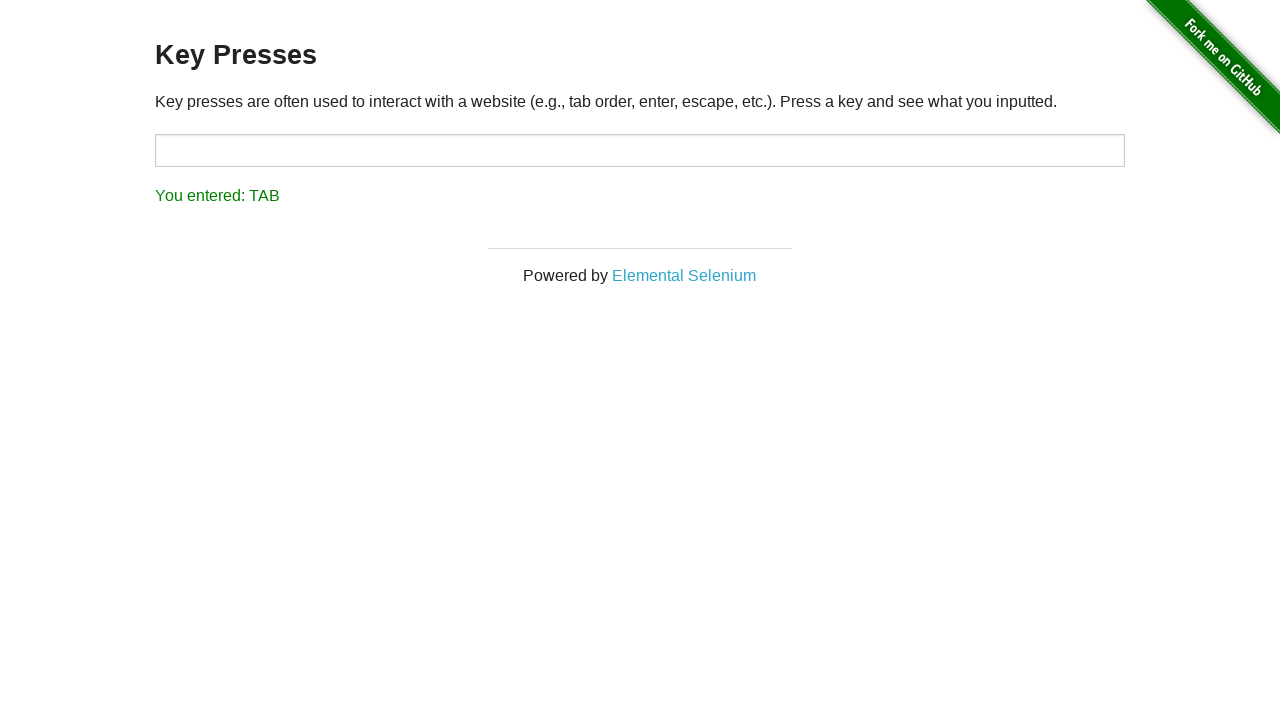

Retrieved result text content
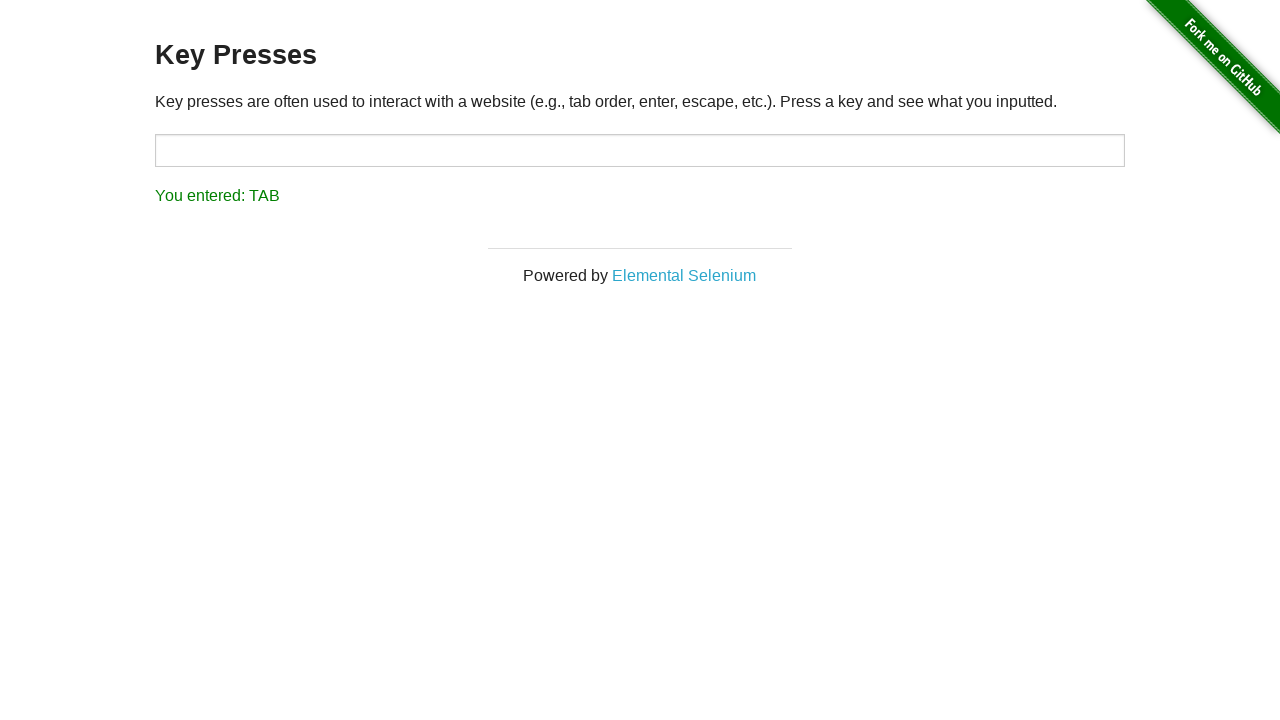

Verified result text shows 'You entered: TAB'
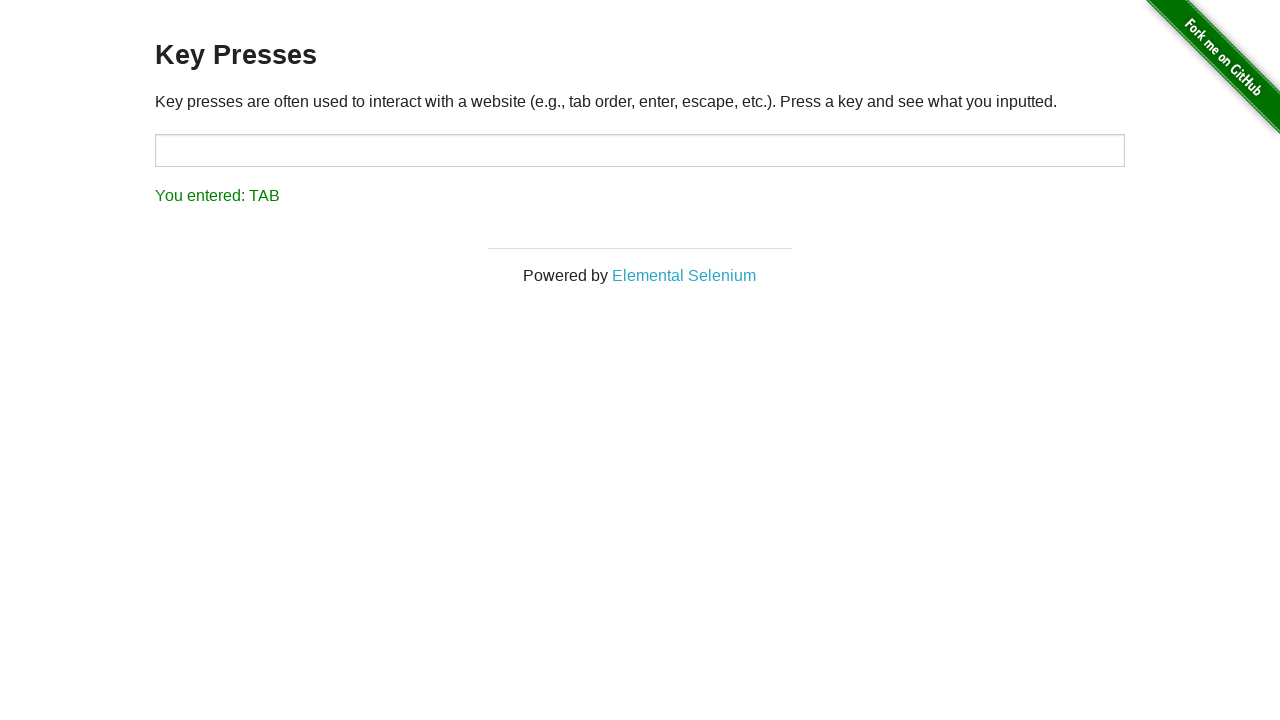

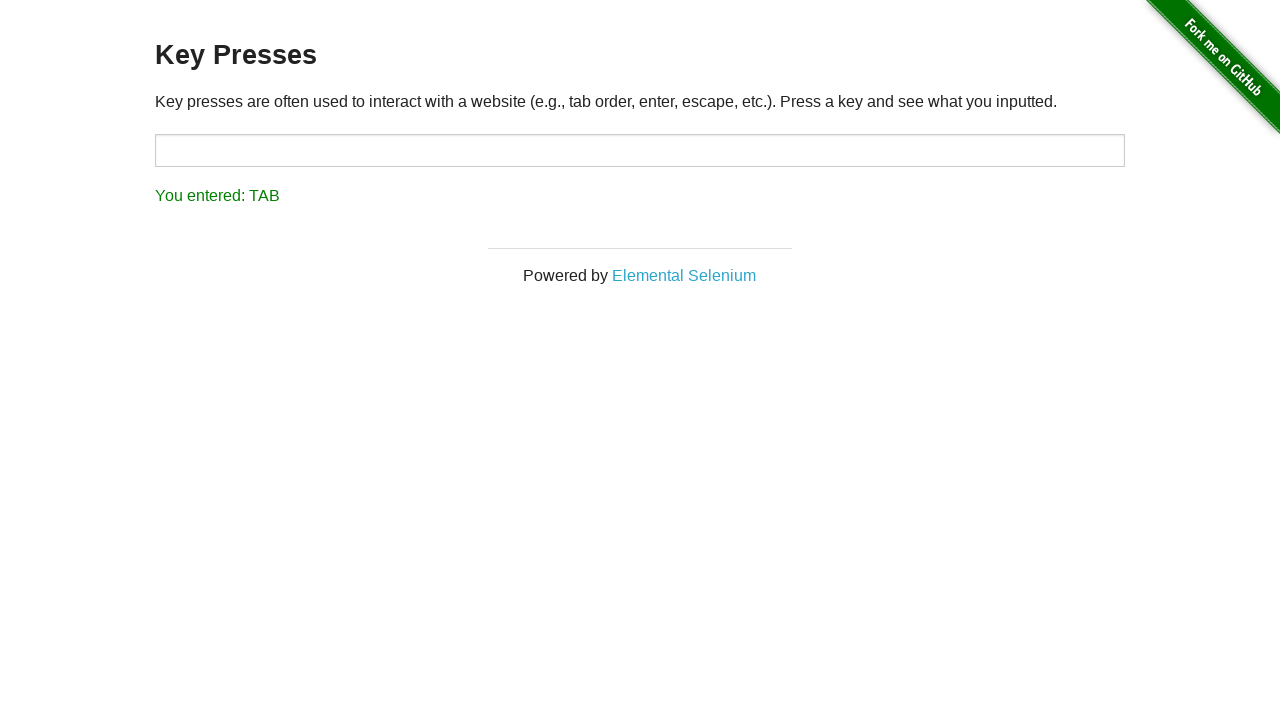